Navigates to the WebdriverIO website and refreshes the page. Originally designed to test request interception to replace logos, but the core browser actions are navigation and refresh.

Starting URL: https://webdriver.io

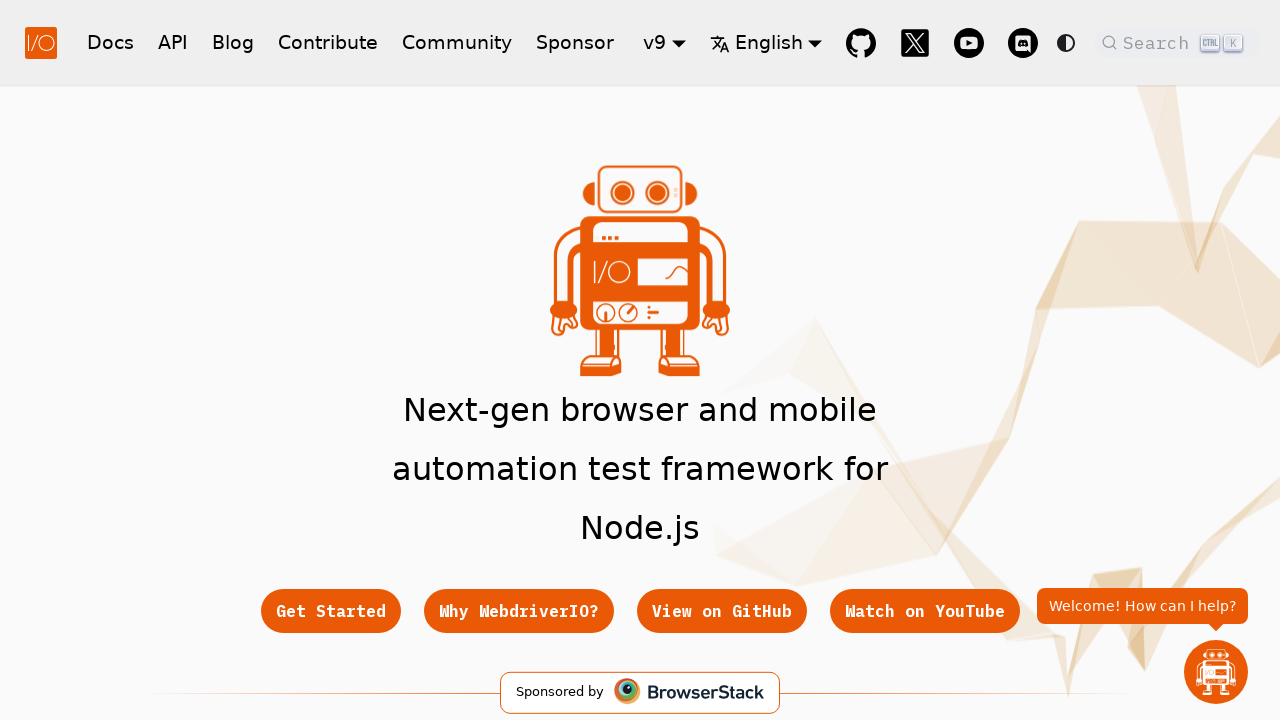

Reloaded the WebdriverIO website
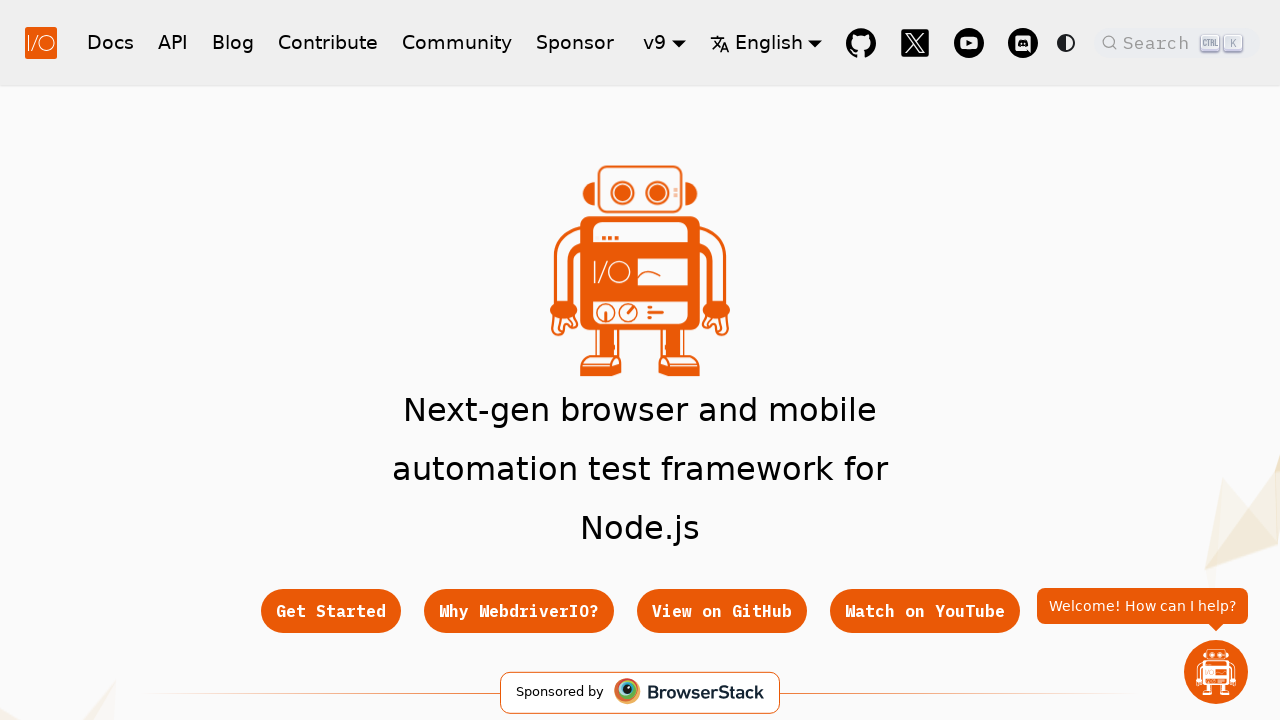

Page fully loaded and network idle
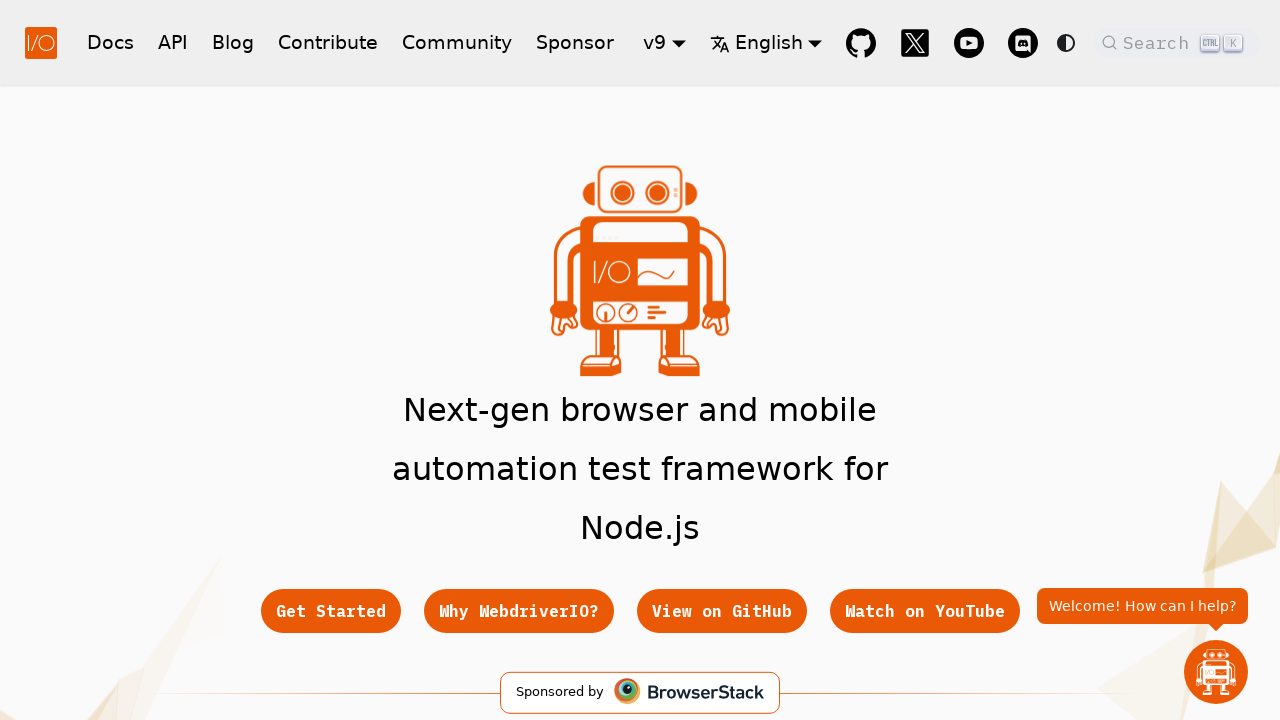

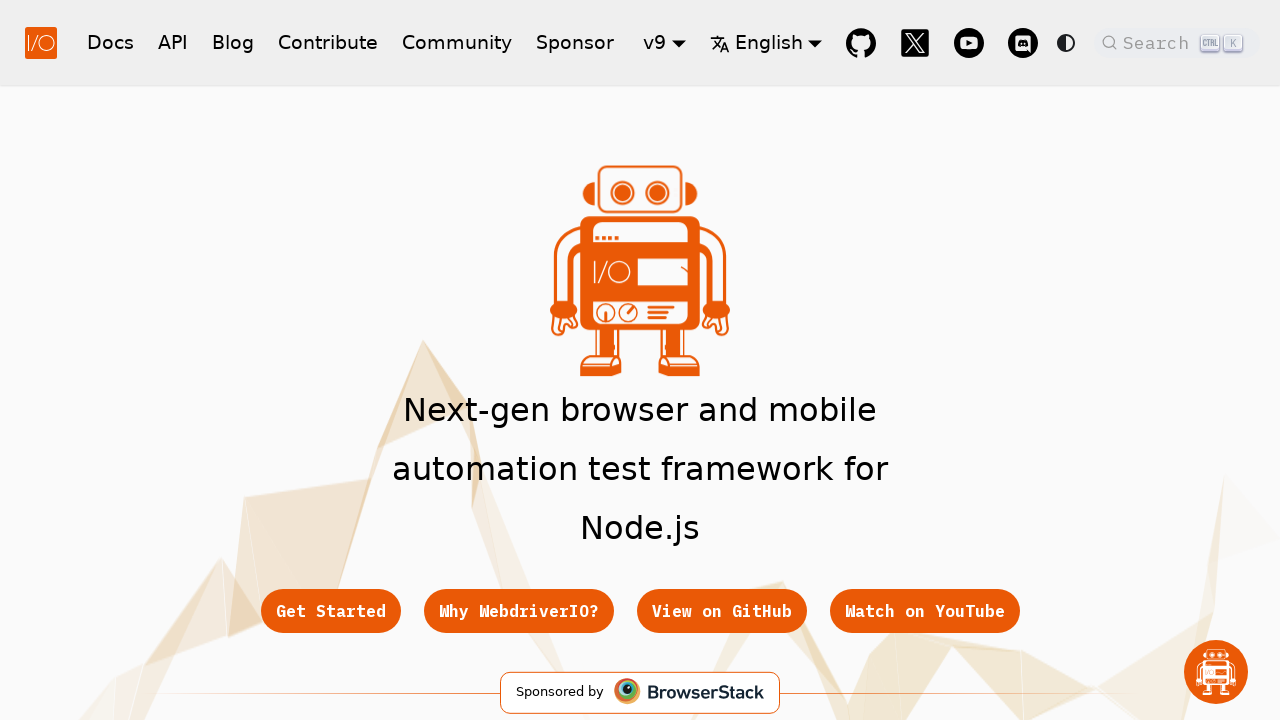